Tests entering a number between 50 and 100, submitting the form, and verifying the square root calculation result via alert

Starting URL: https://kristinek.github.io/site/tasks/enter_a_number

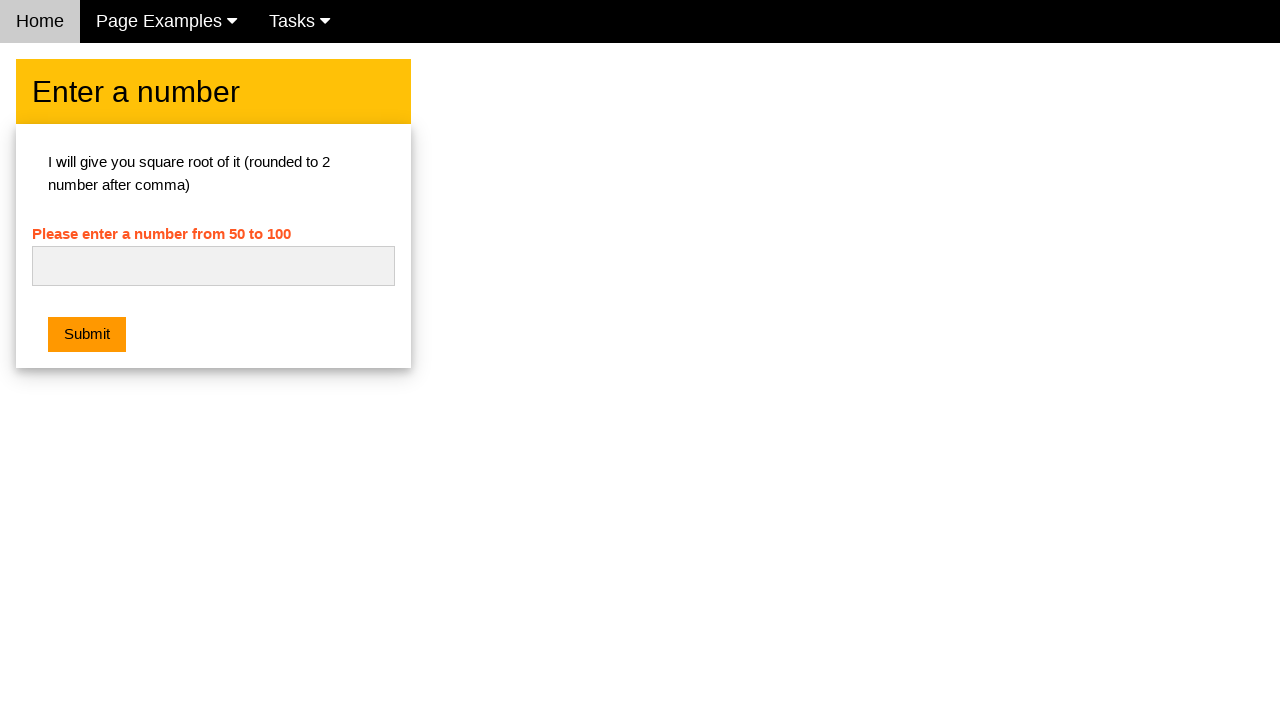

Entered number 59 in the input field (between 50 and 100) on #numb
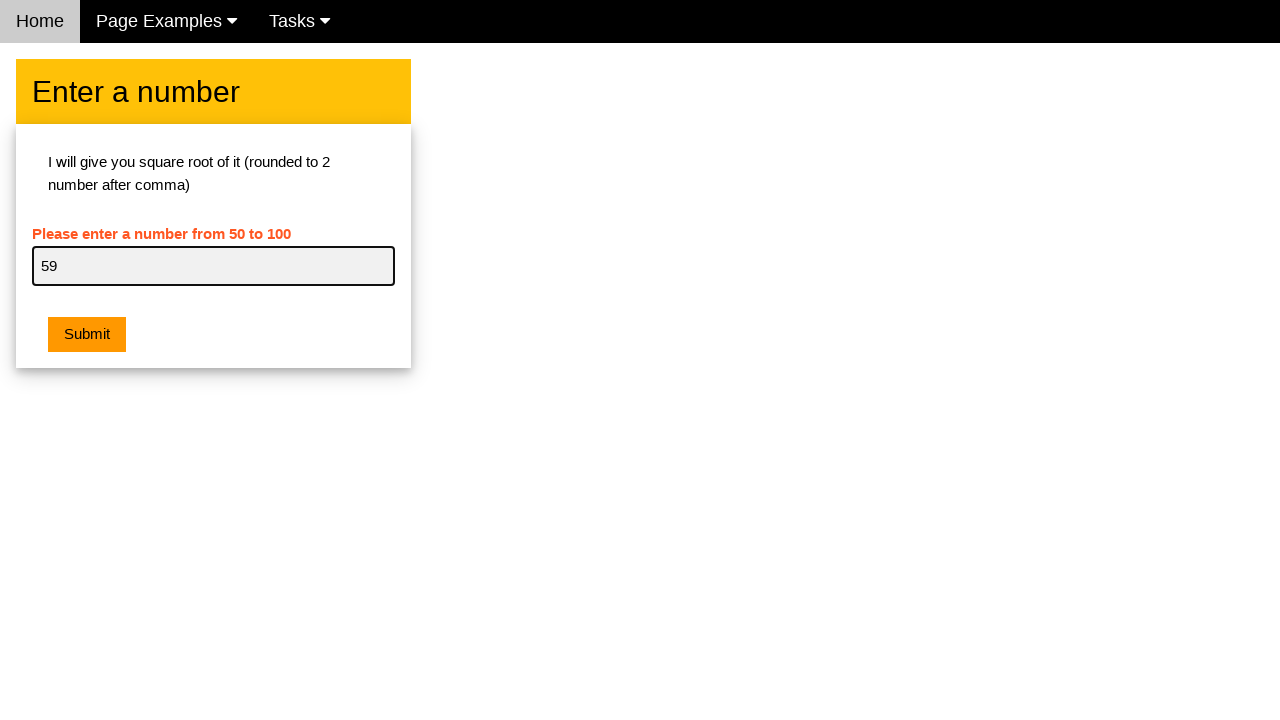

Clicked the Submit button at (87, 335) on .w3-btn
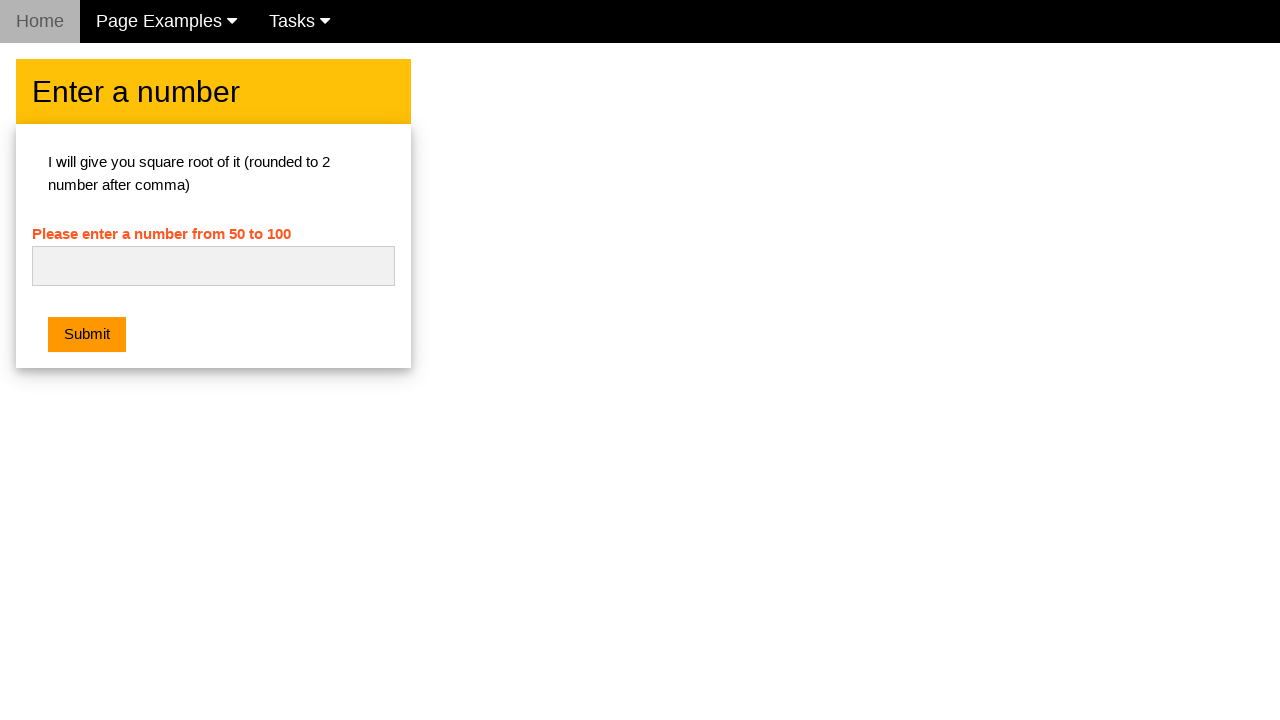

Set up alert dialog handler to accept the result
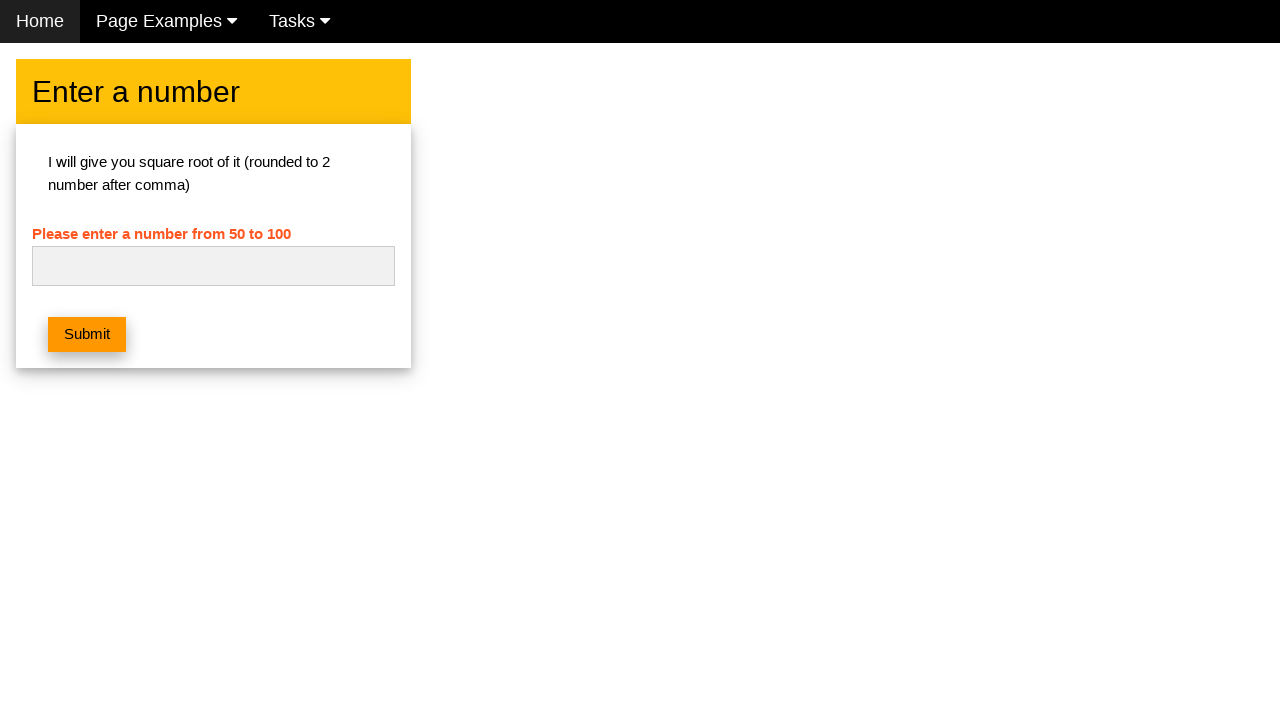

Waited for alert dialog to appear and be processed
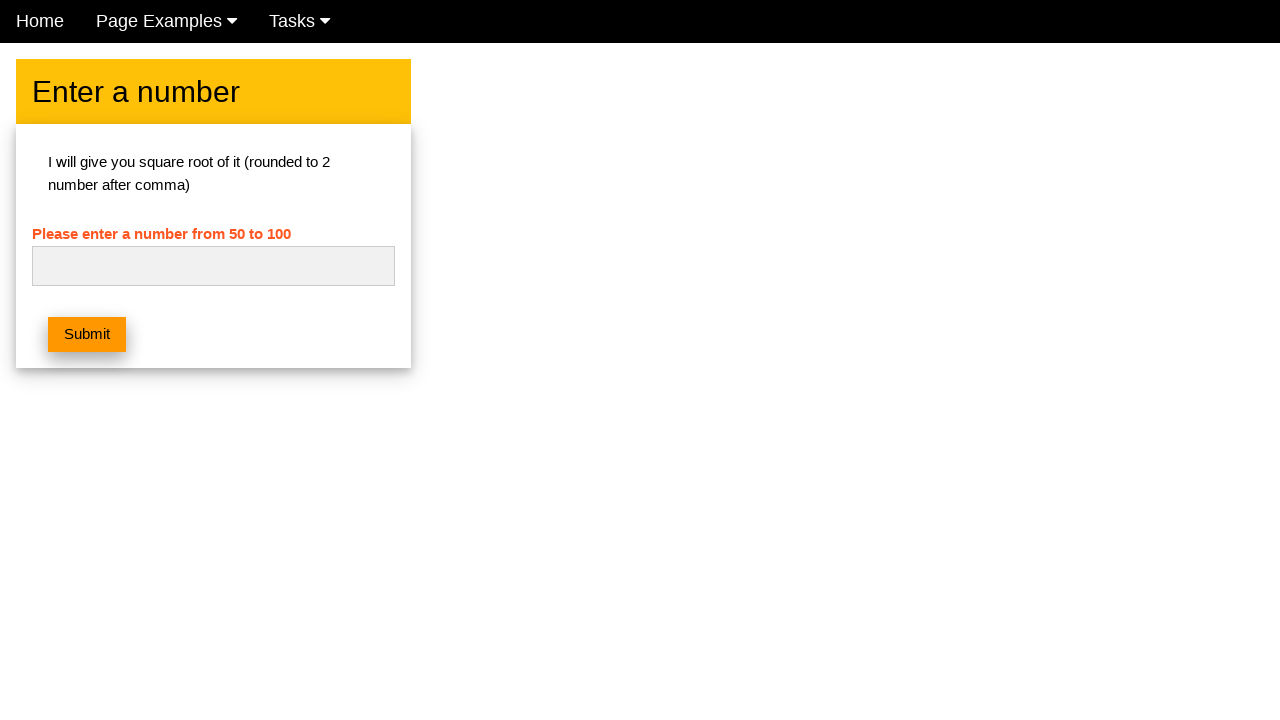

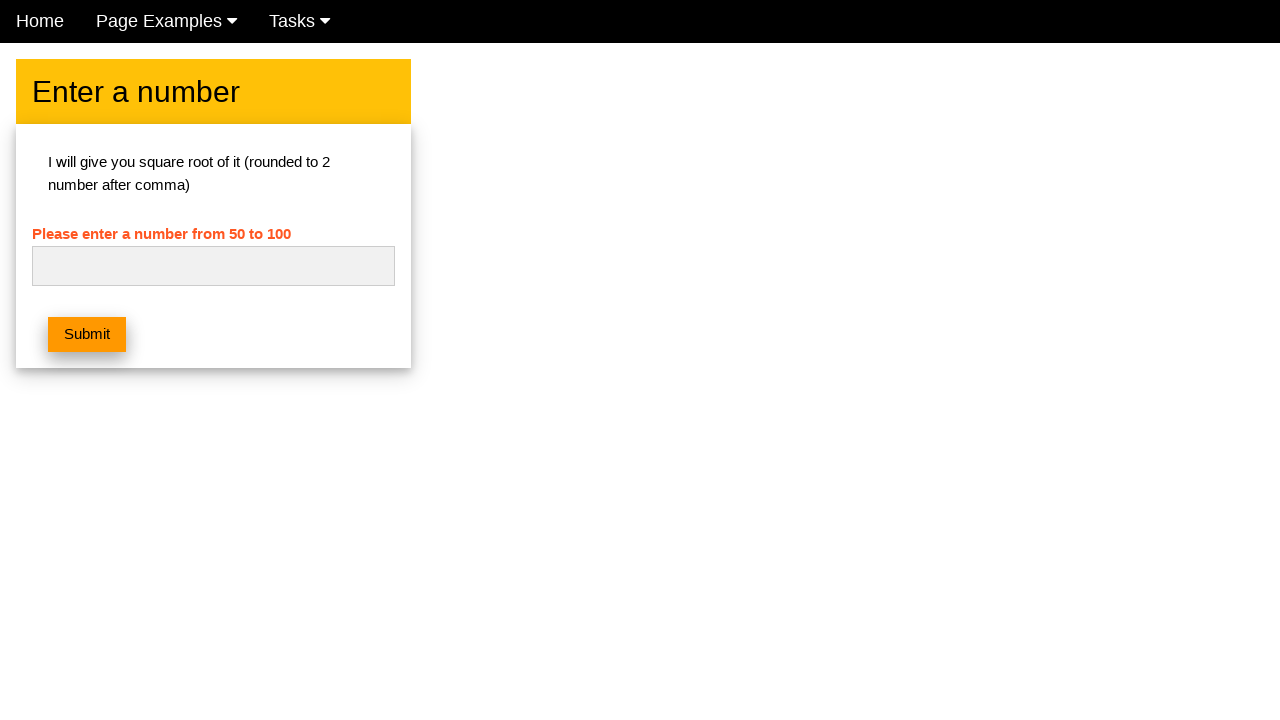